Tests relative locator functionality by interacting with form elements using positional relationships (above, below, left, right)

Starting URL: https://rahulshettyacademy.com/angularpractice/

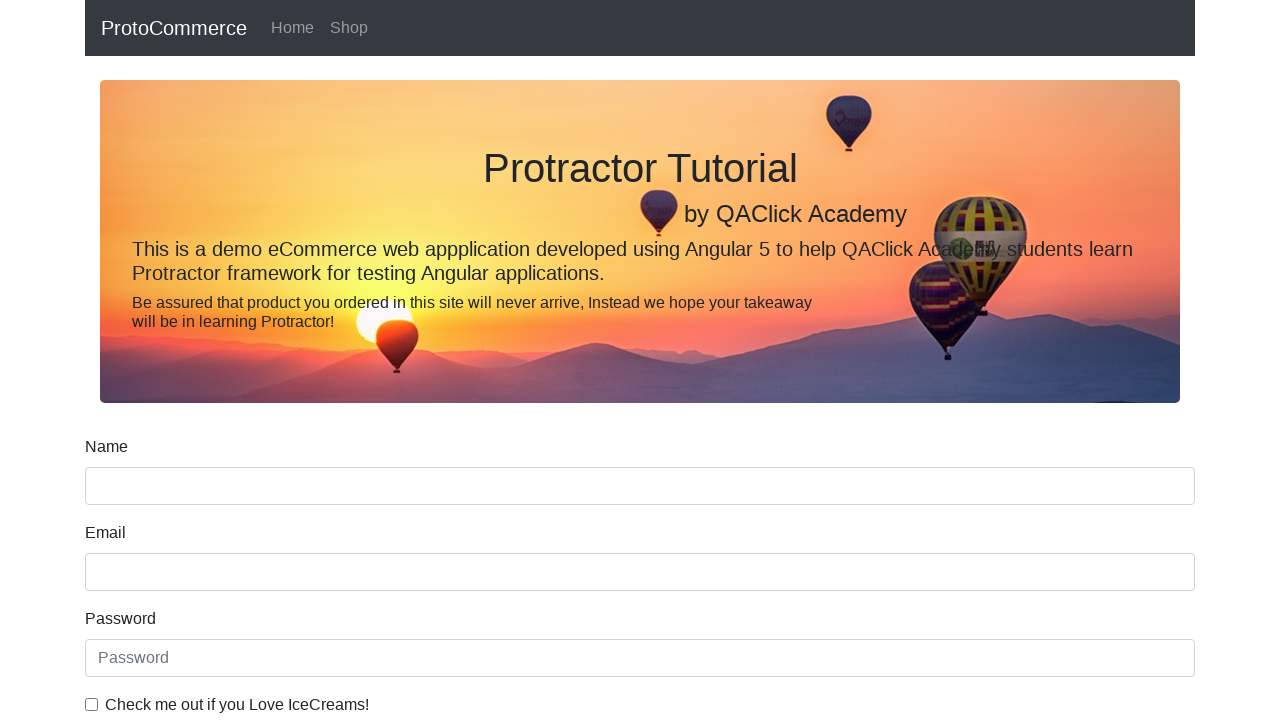

Clicked on date of birth input field at (640, 412) on input[name='bday']
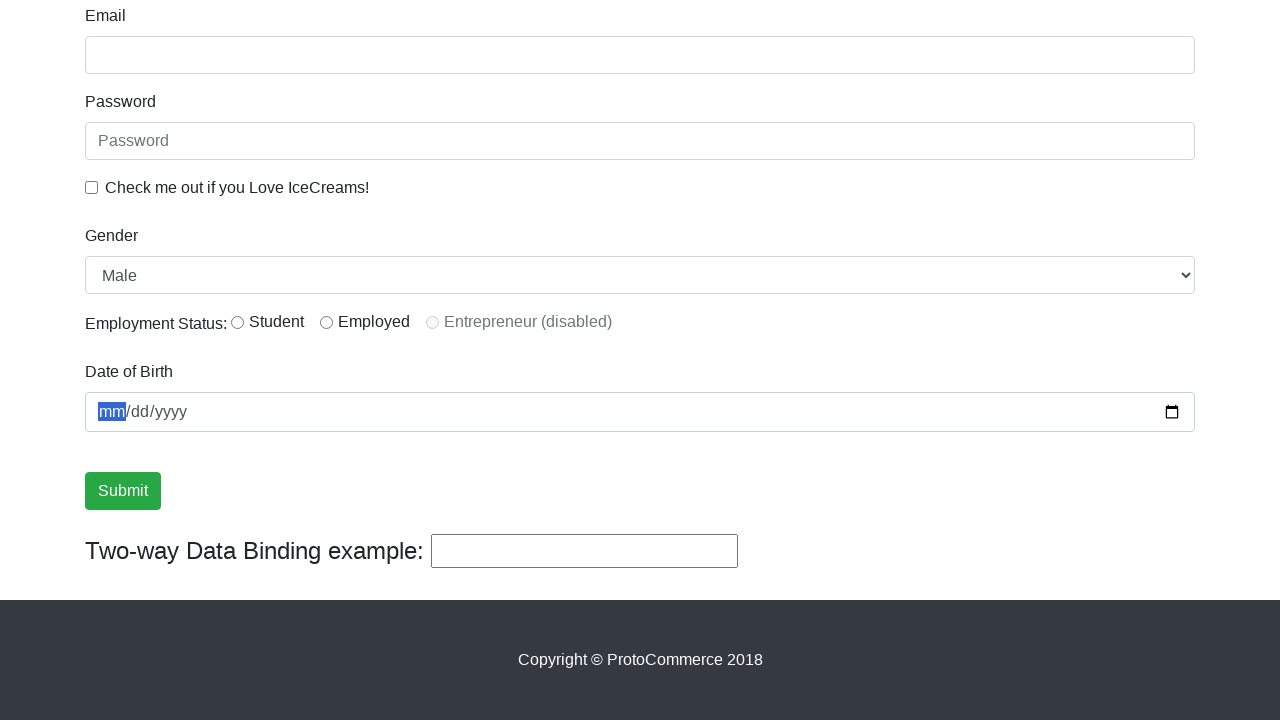

Clicked on IceCreams checkbox at (92, 187) on #exampleCheck1
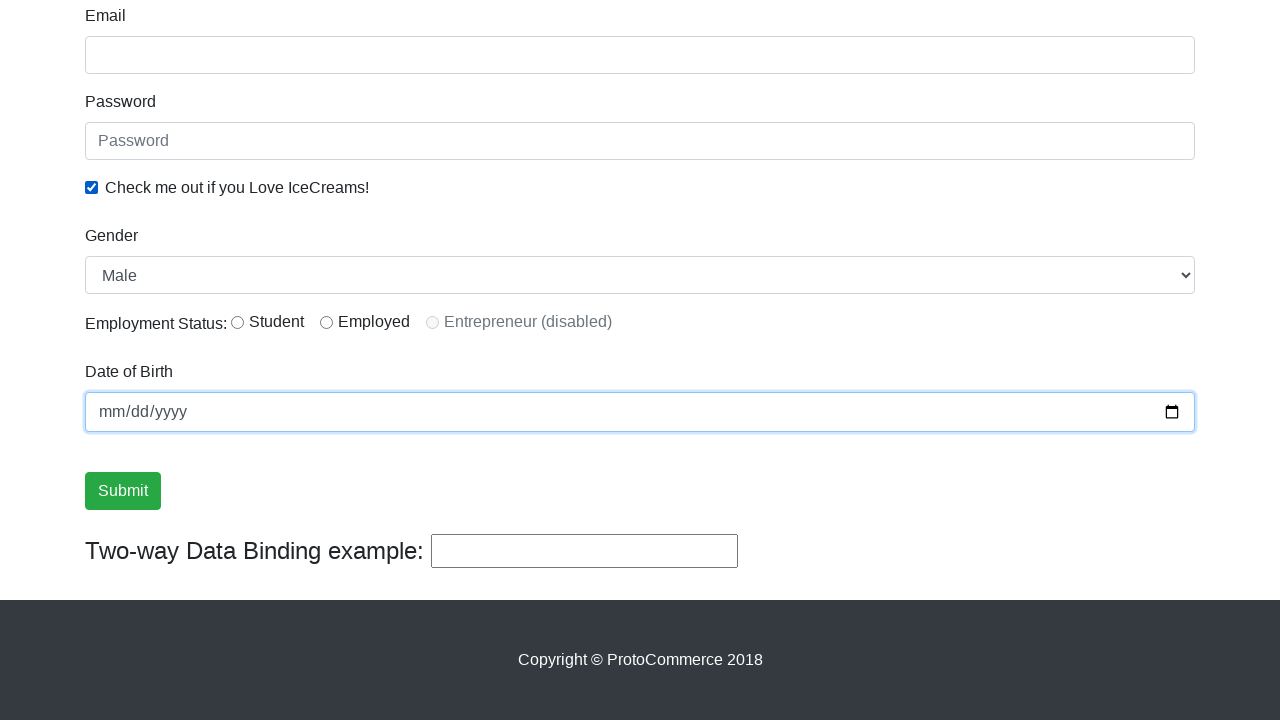

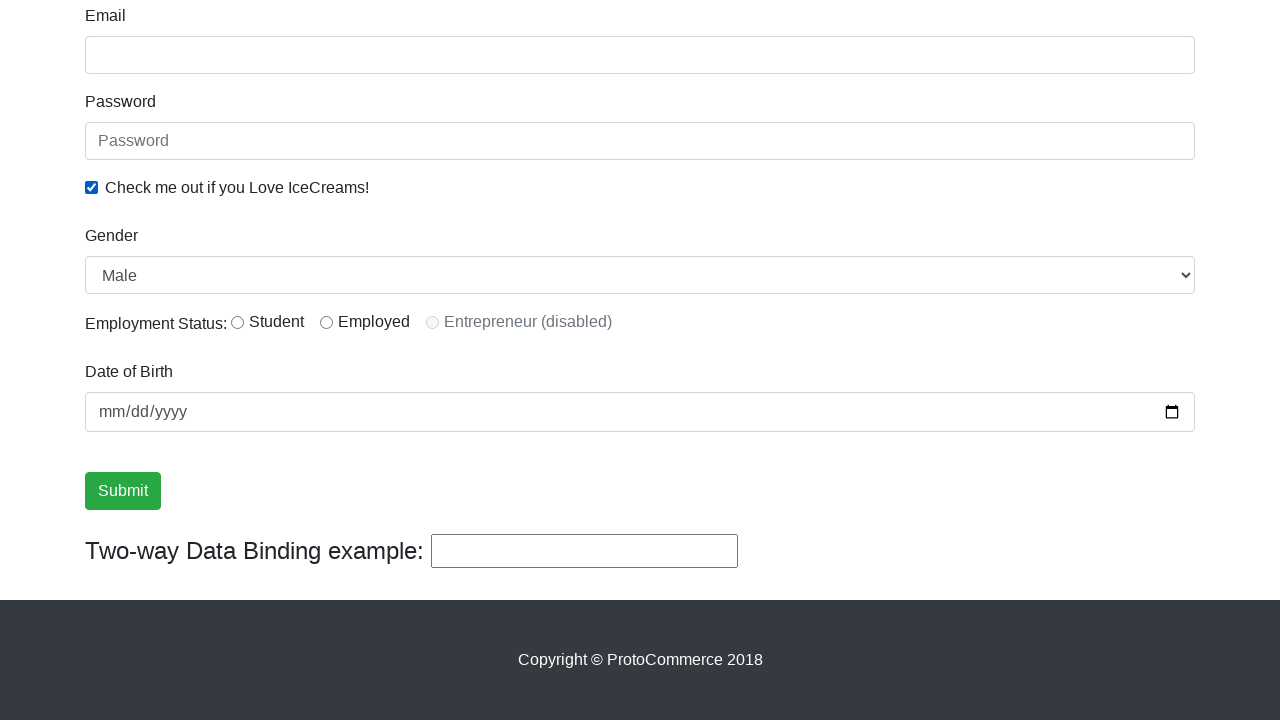